Selects dropdown option by visible text (Option 2) and verifies the selection

Starting URL: https://the-internet.herokuapp.com/dropdown

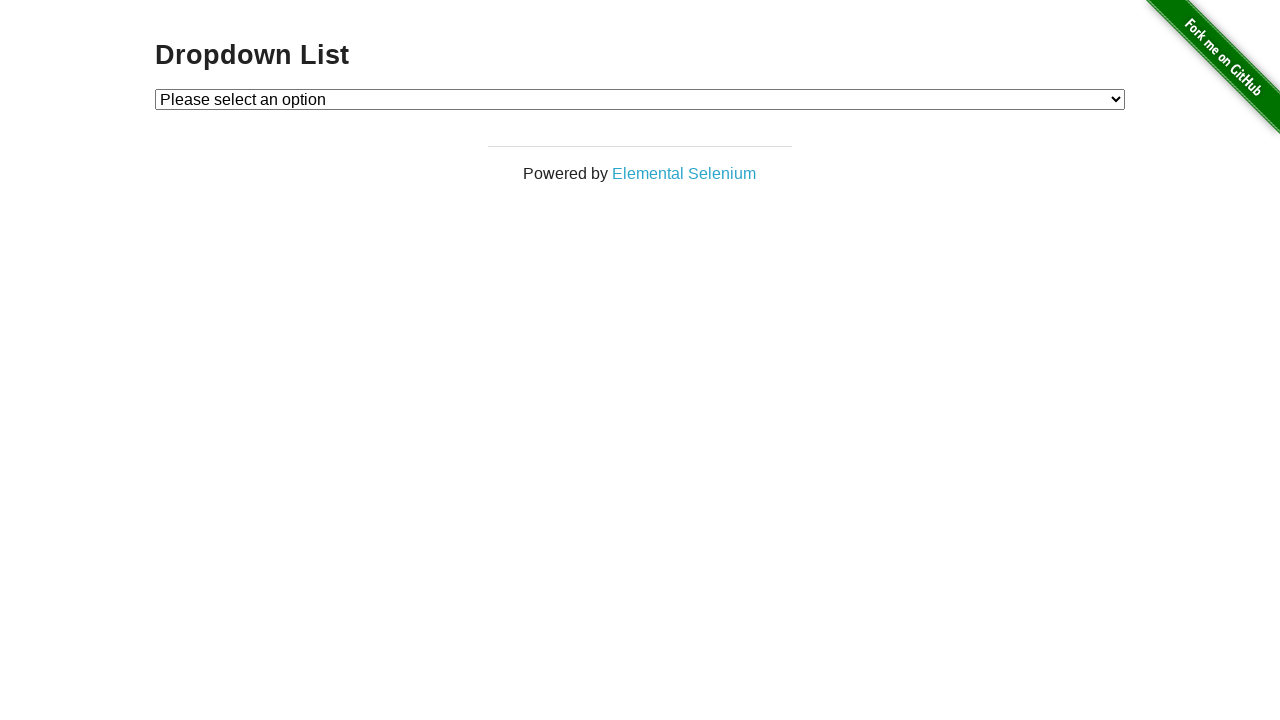

Located dropdown element with id 'dropdown'
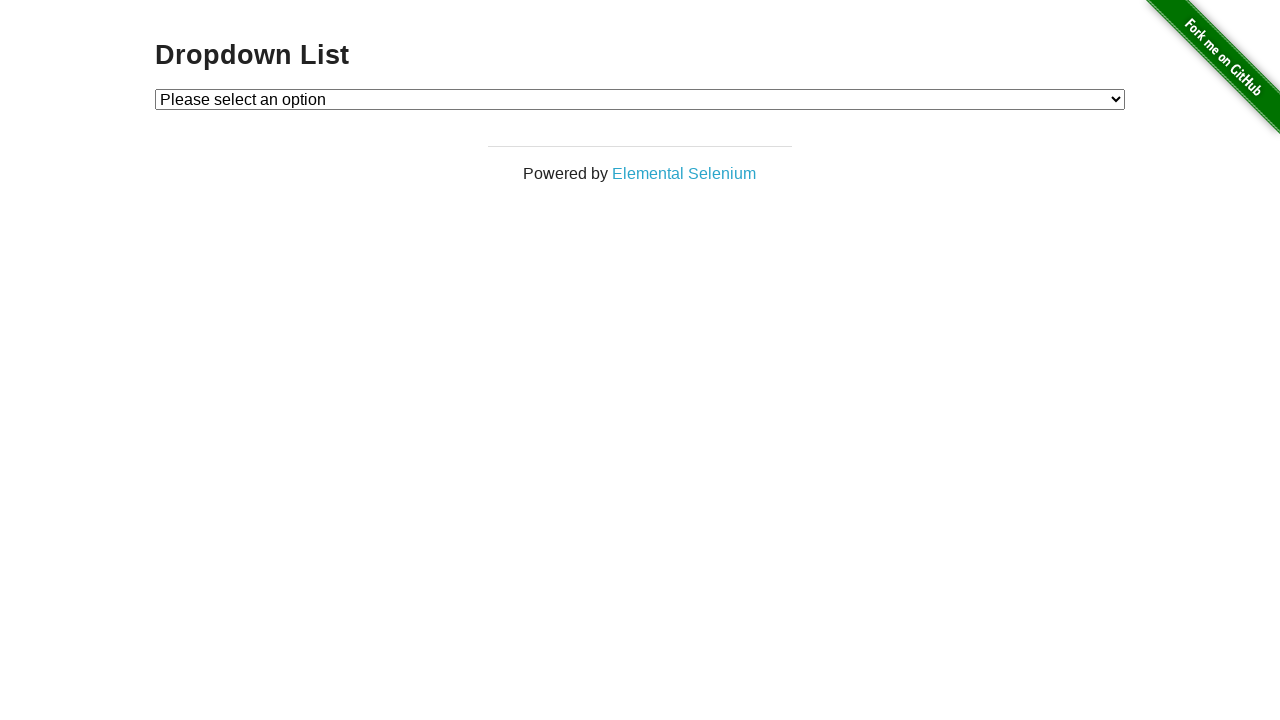

Selected 'Option 2' from dropdown by visible text on #dropdown
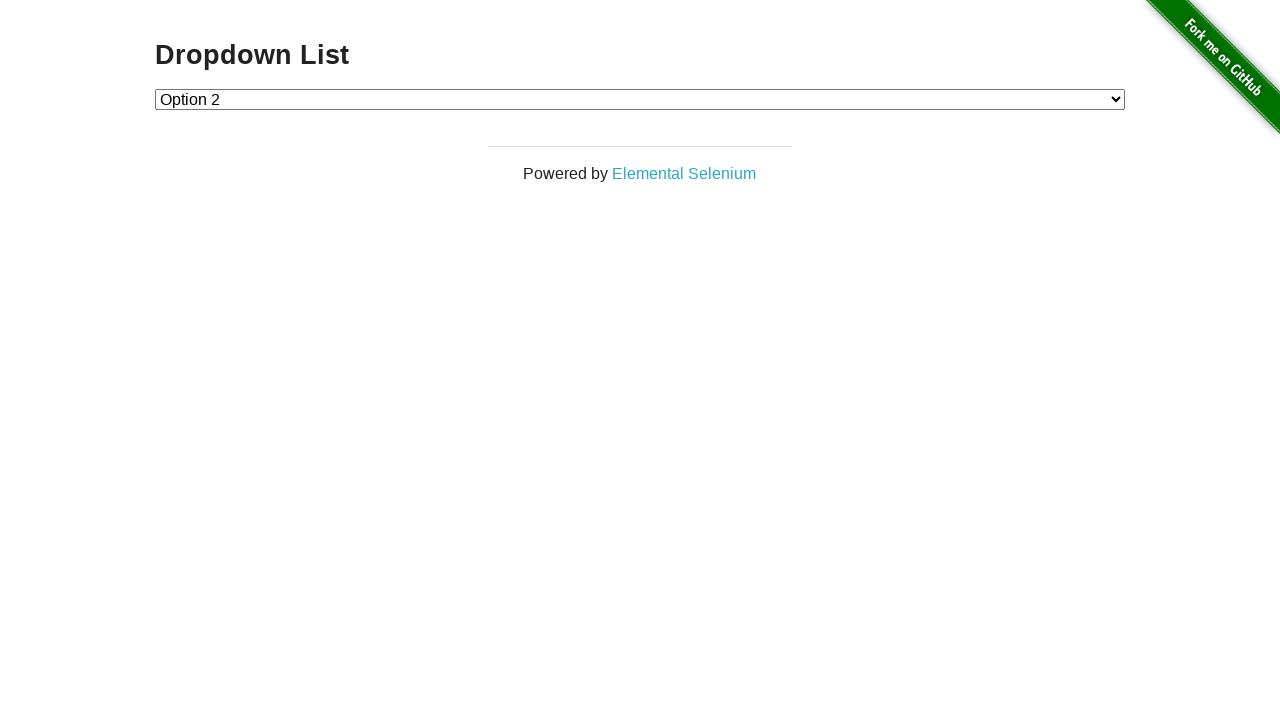

Retrieved selected option value: 2
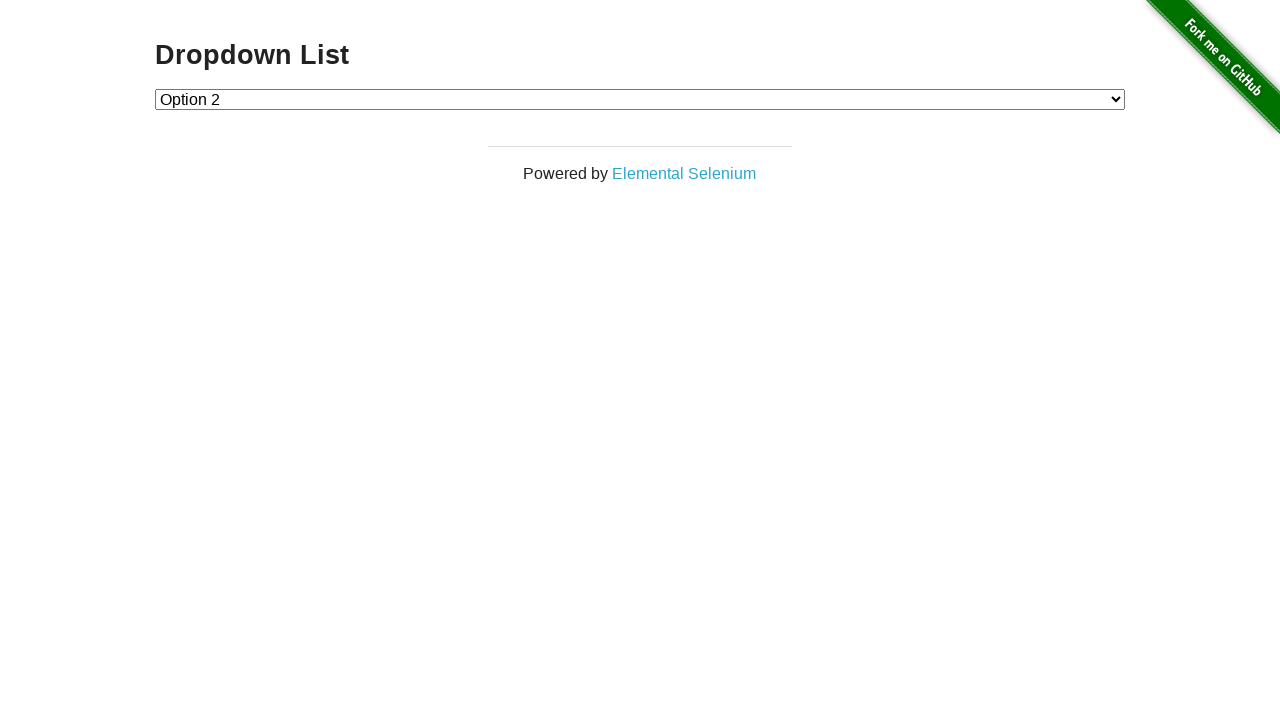

Printed selected option: Option 2
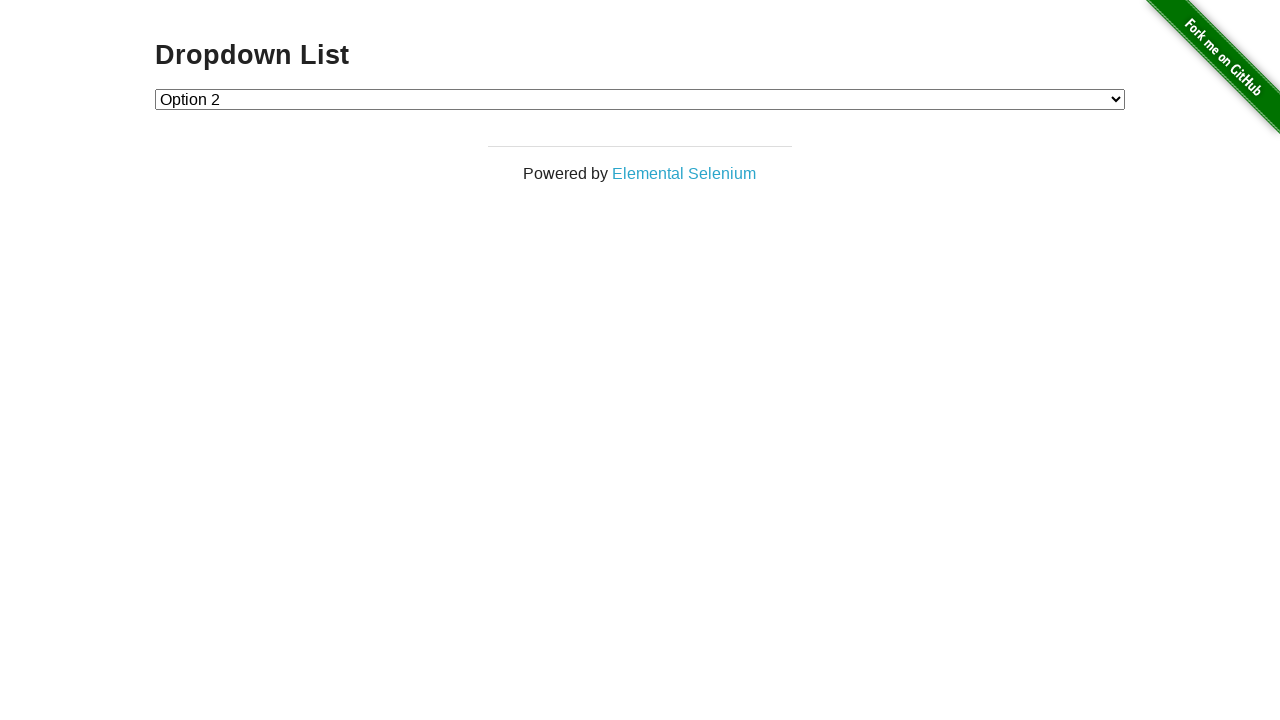

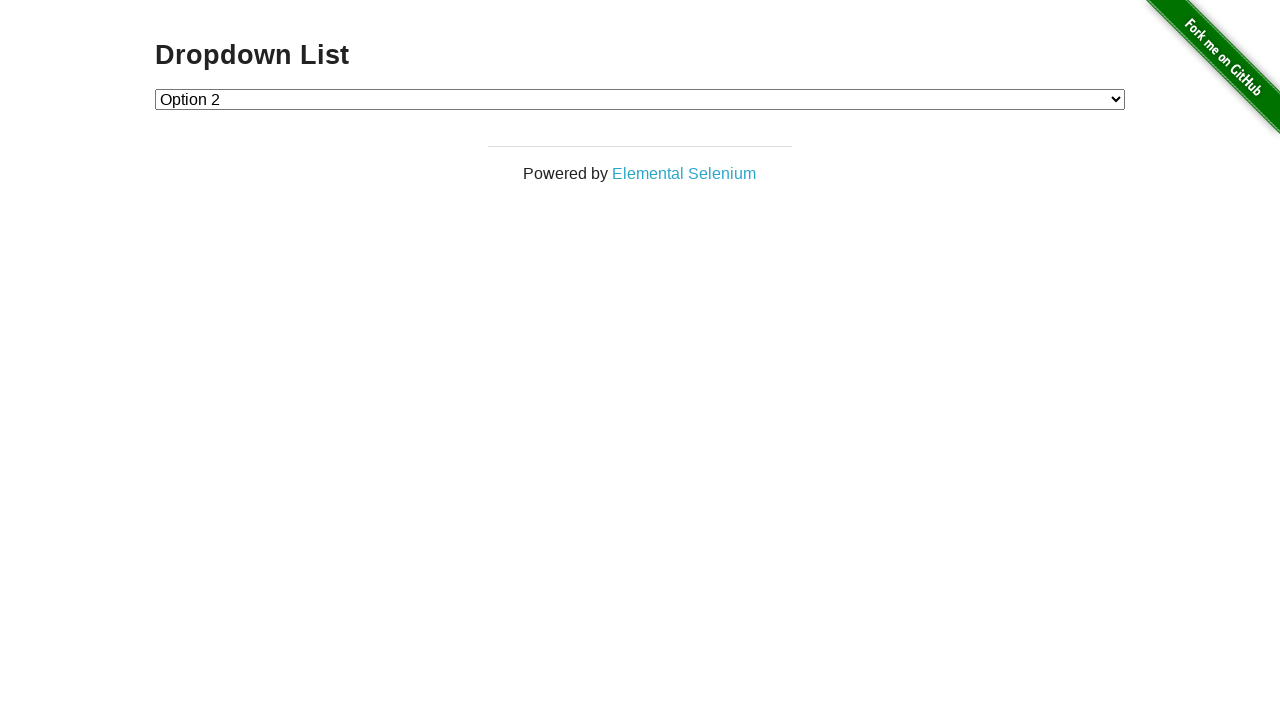